Tests a calculator application by entering two numbers (2 and 3), clicking the Go button, and verifying the sum result is displayed

Starting URL: http://juliemr.github.io/protractor-demo/

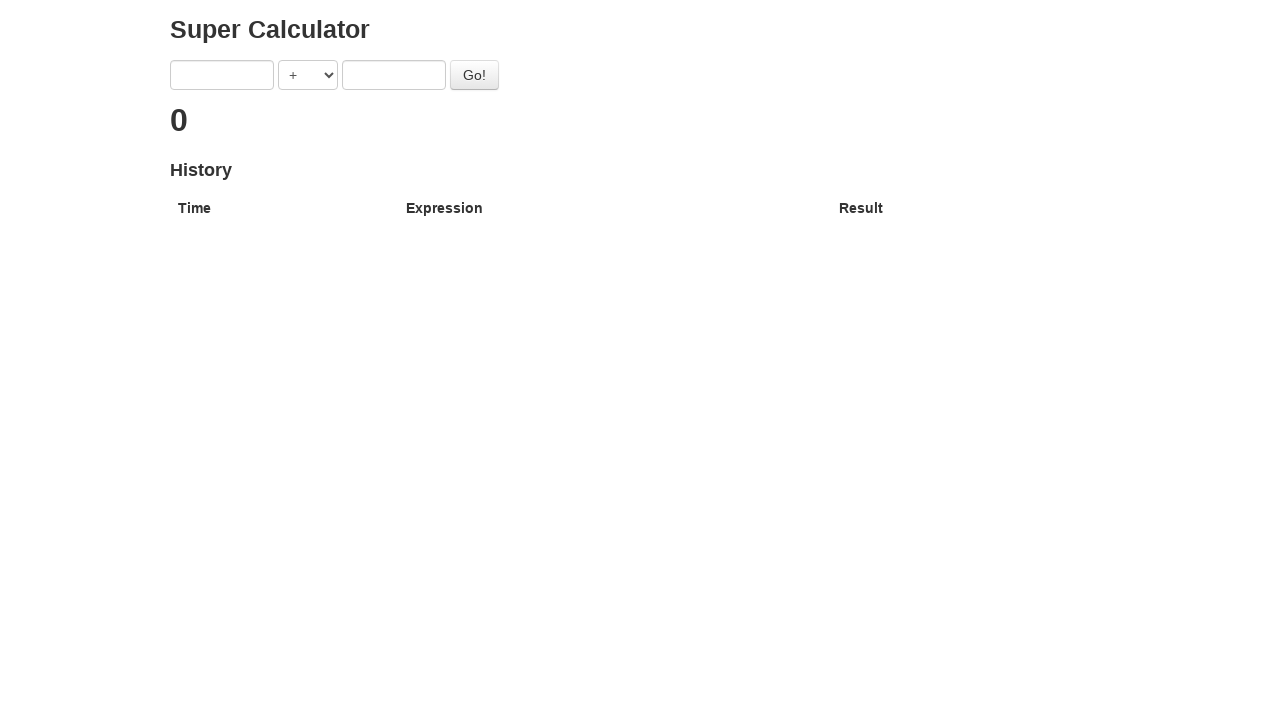

Entered first number '2' into the calculator on [ng-model='first']
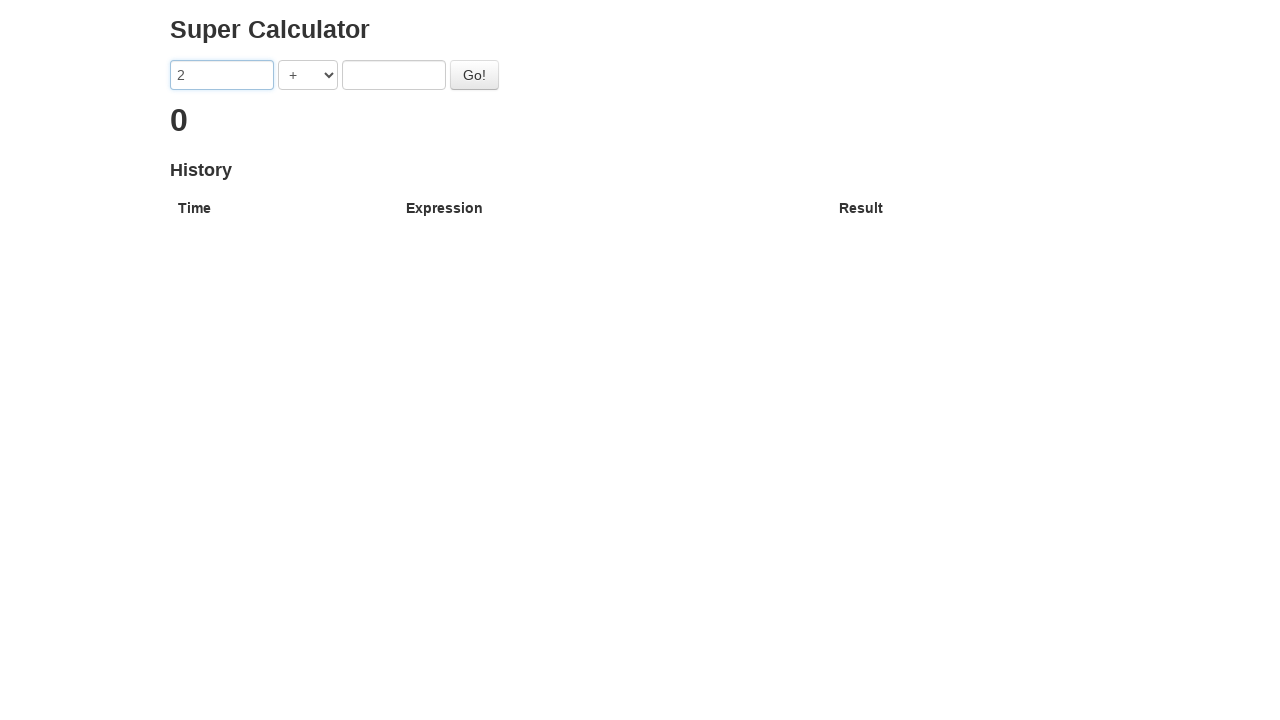

Entered second number '3' into the calculator on [ng-model='second']
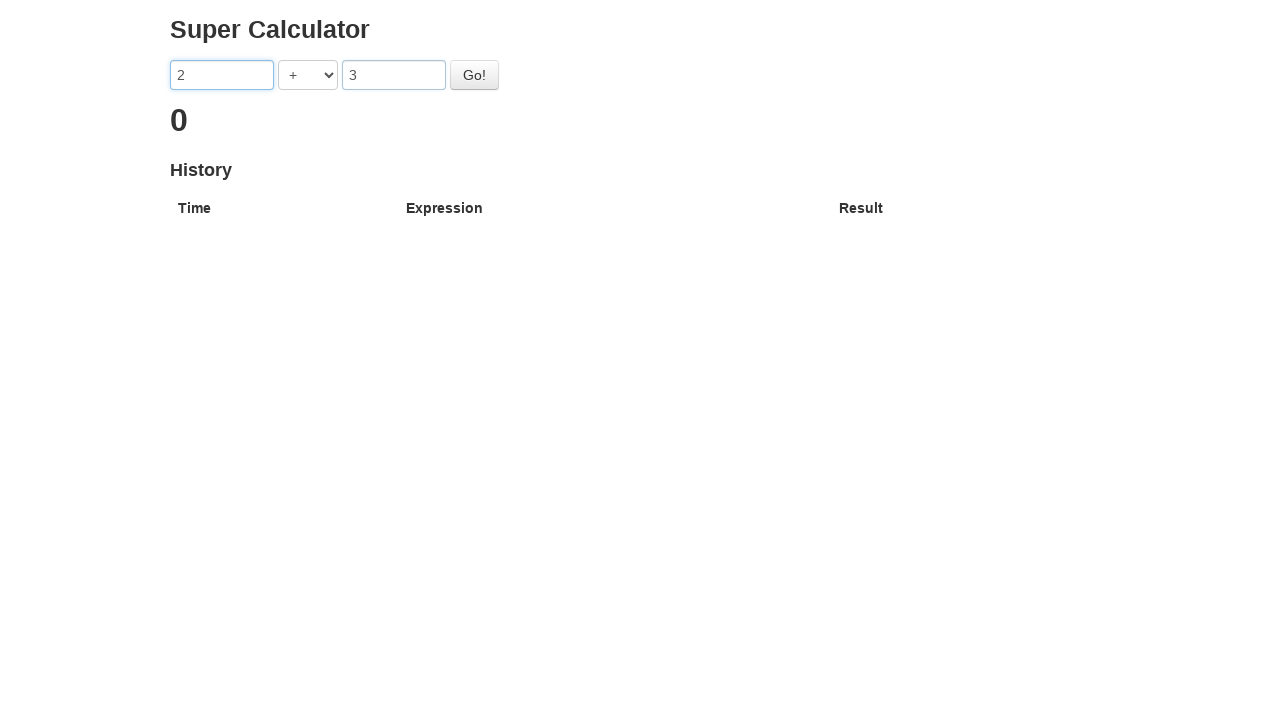

Clicked the Go button to calculate sum at (474, 75) on #gobutton
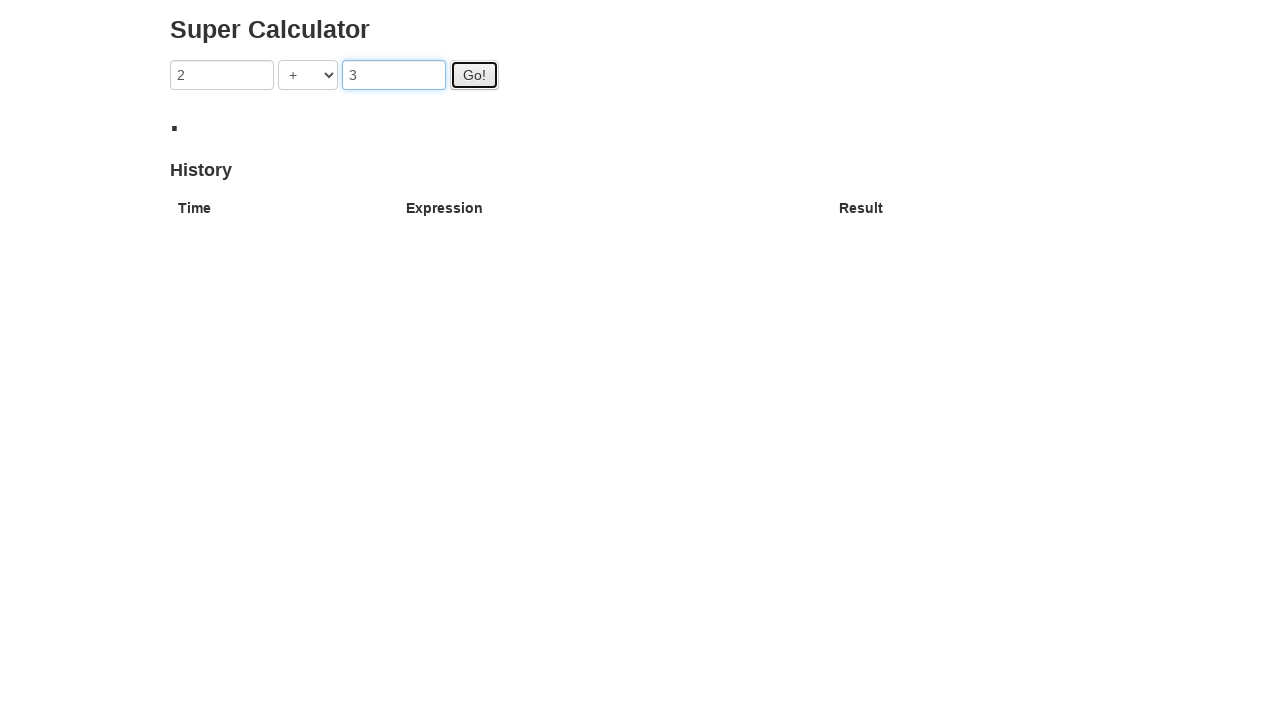

Sum result displayed in h2 element
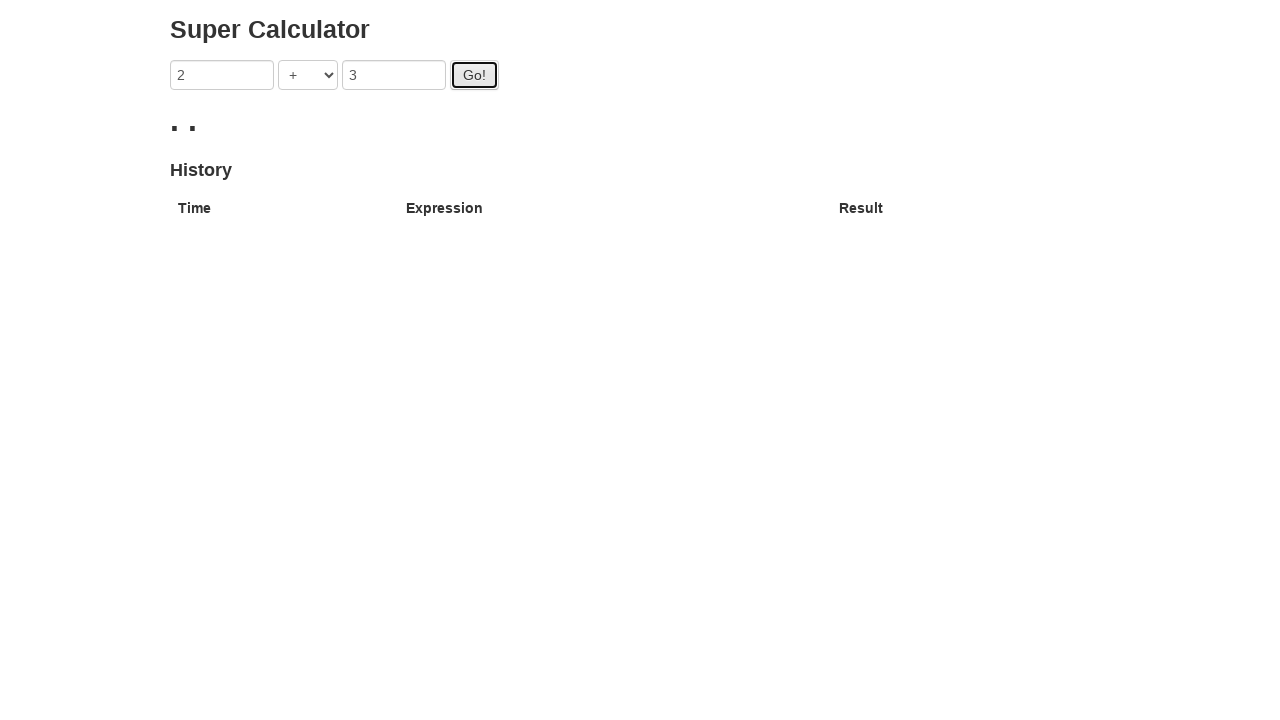

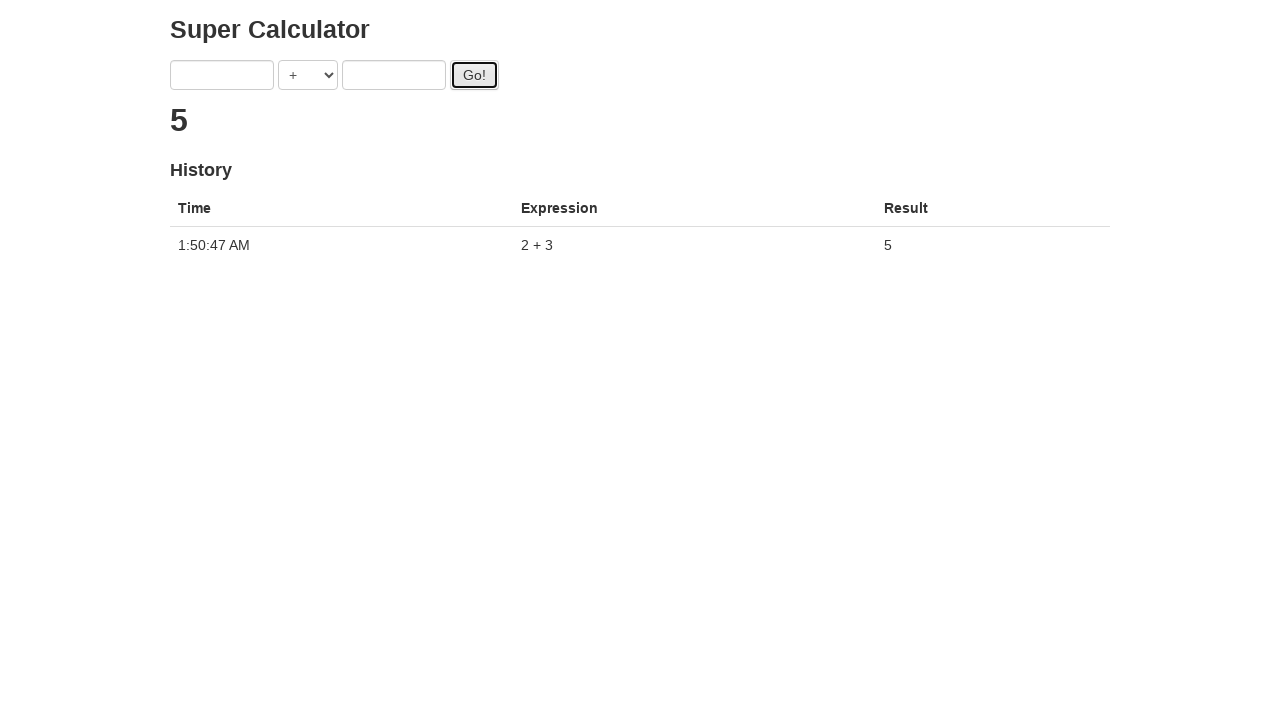